Tests division by zero error handling by dividing 10 by 0 and verifying an error message is displayed

Starting URL: https://testsheepnz.github.io/BasicCalculator.html

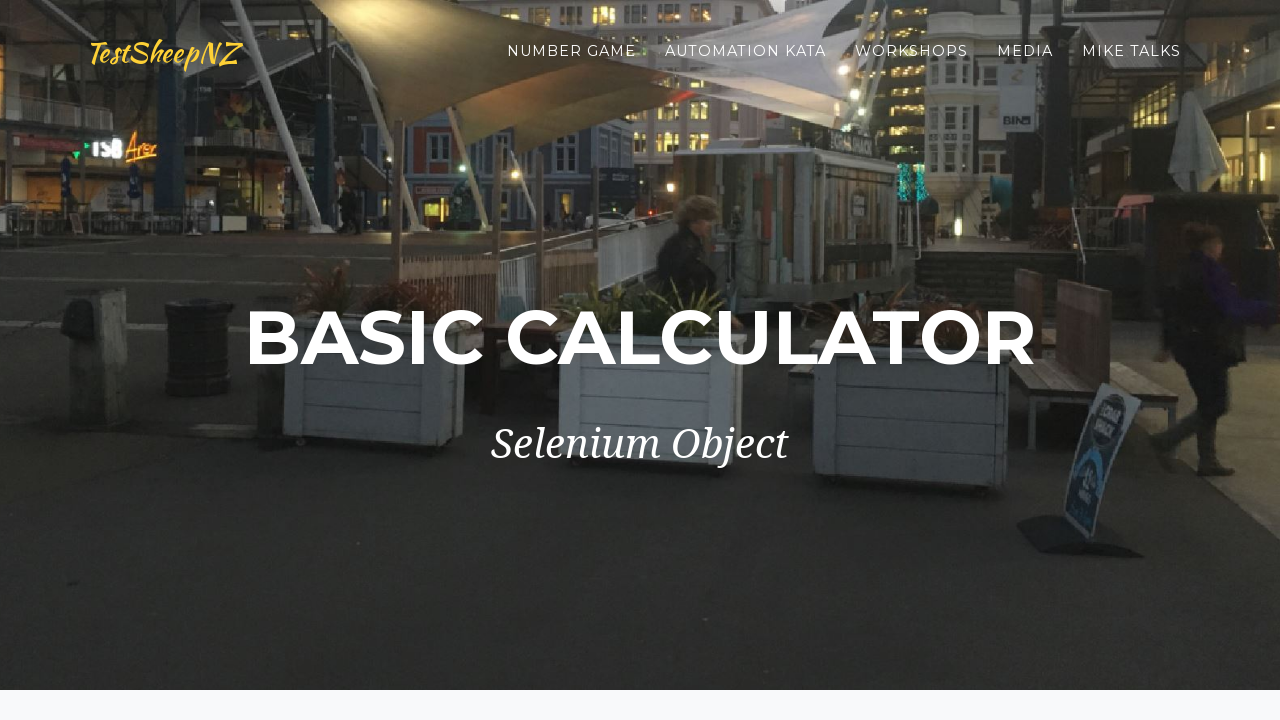

Navigated to BasicCalculator.html
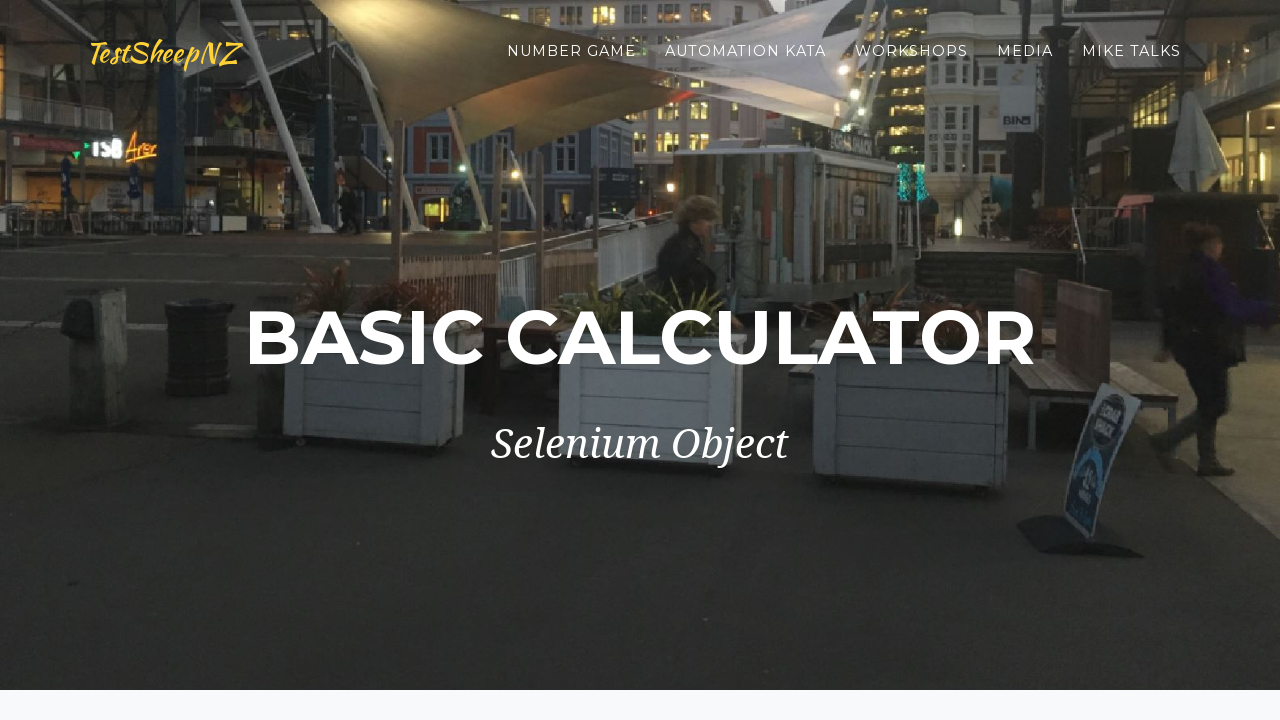

Filled first number field with 10 on #number1Field
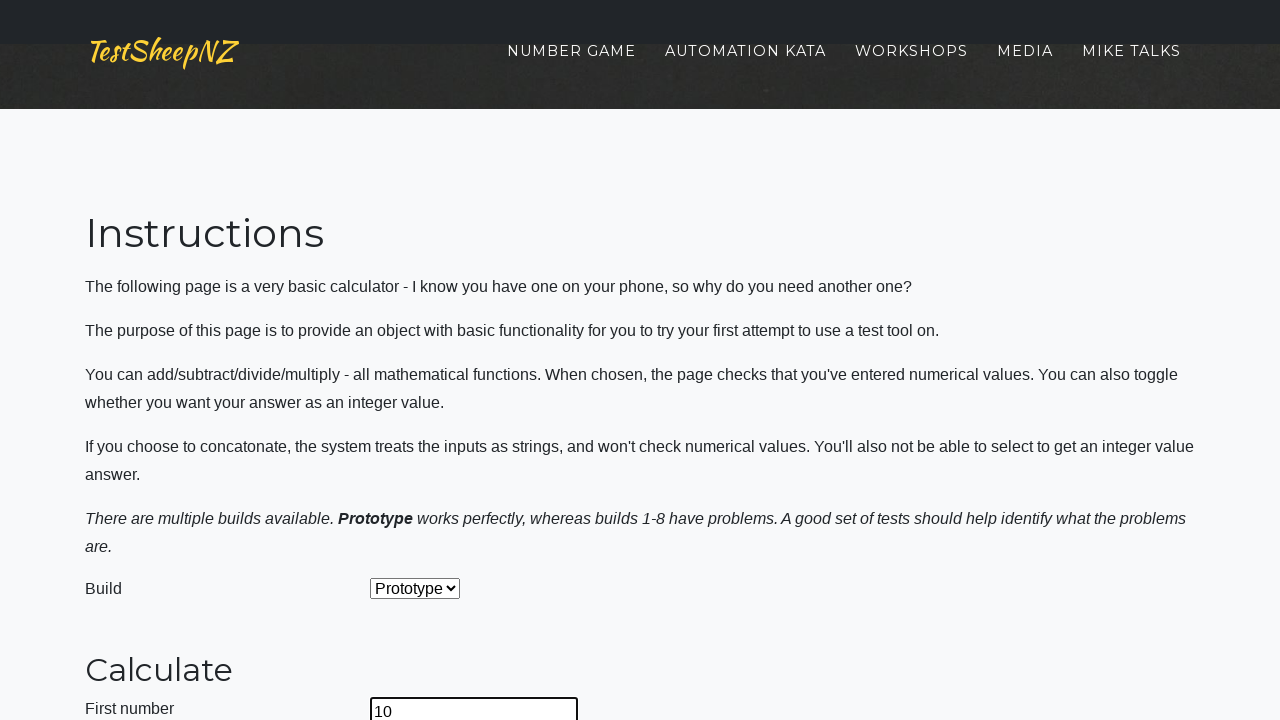

Filled second number field with 0 on #number2Field
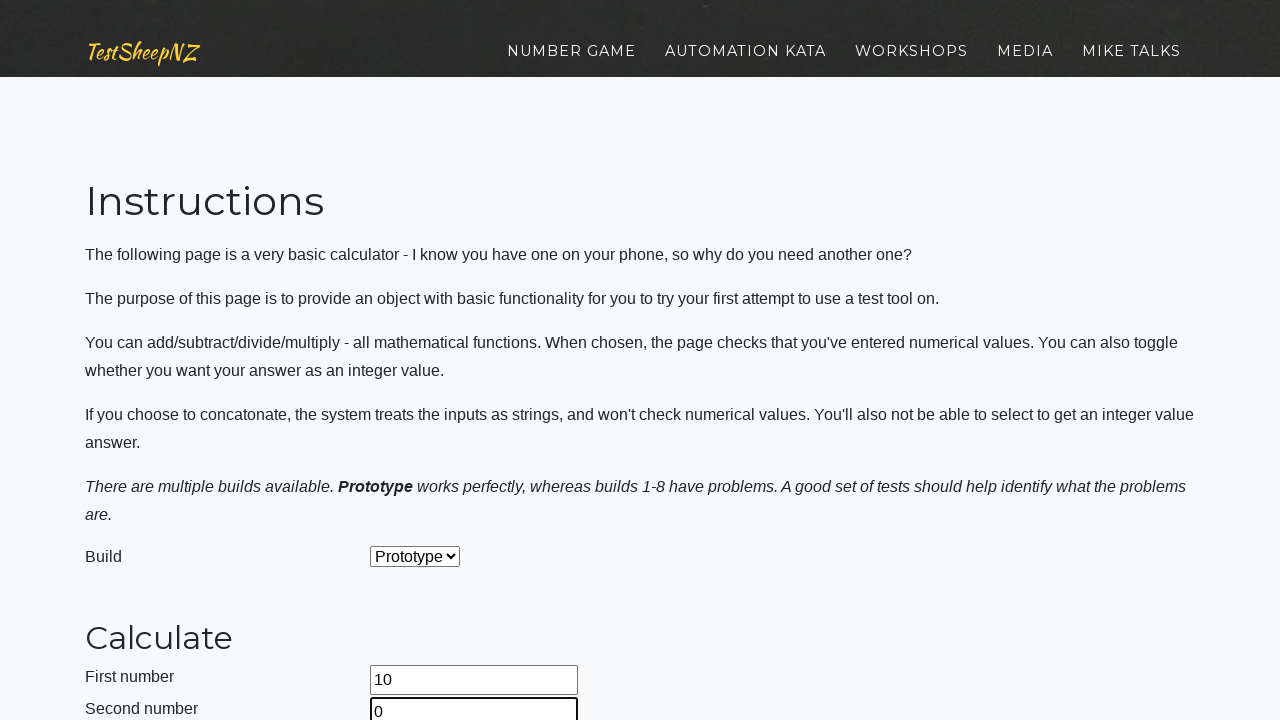

Clicked on operation dropdown at (426, 360) on #selectOperationDropdown
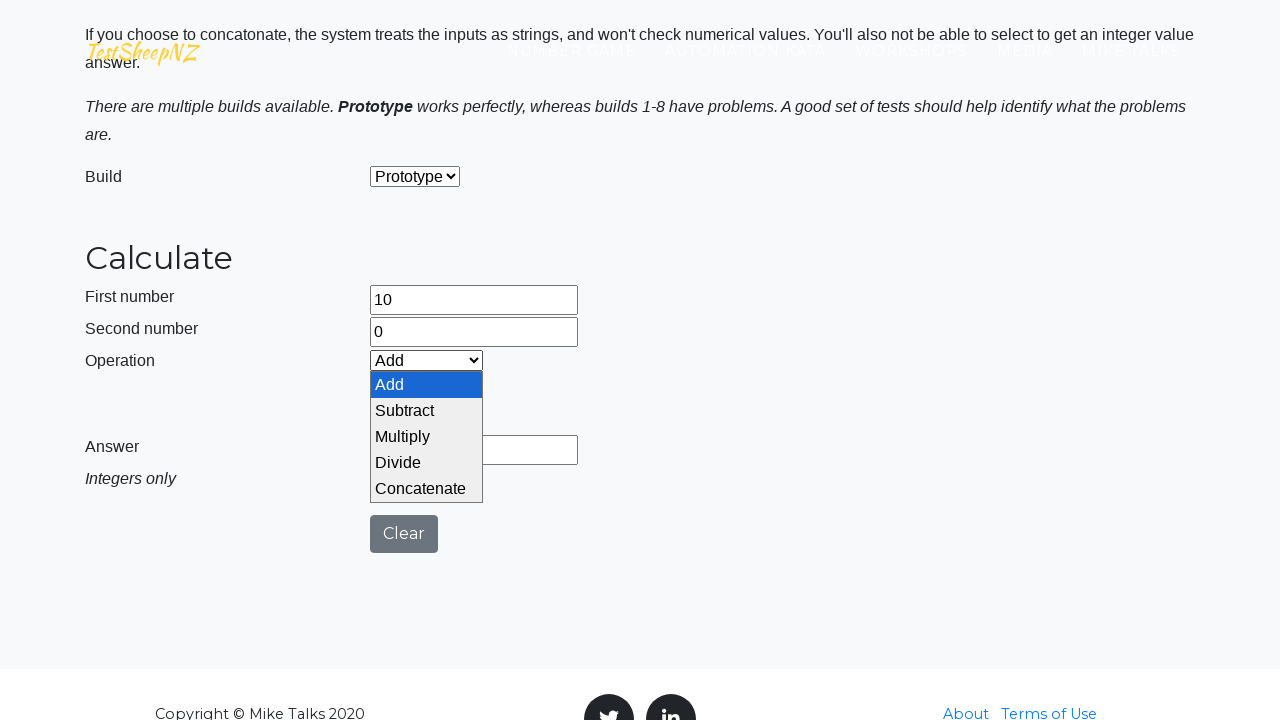

Selected Divide operation from dropdown on #selectOperationDropdown
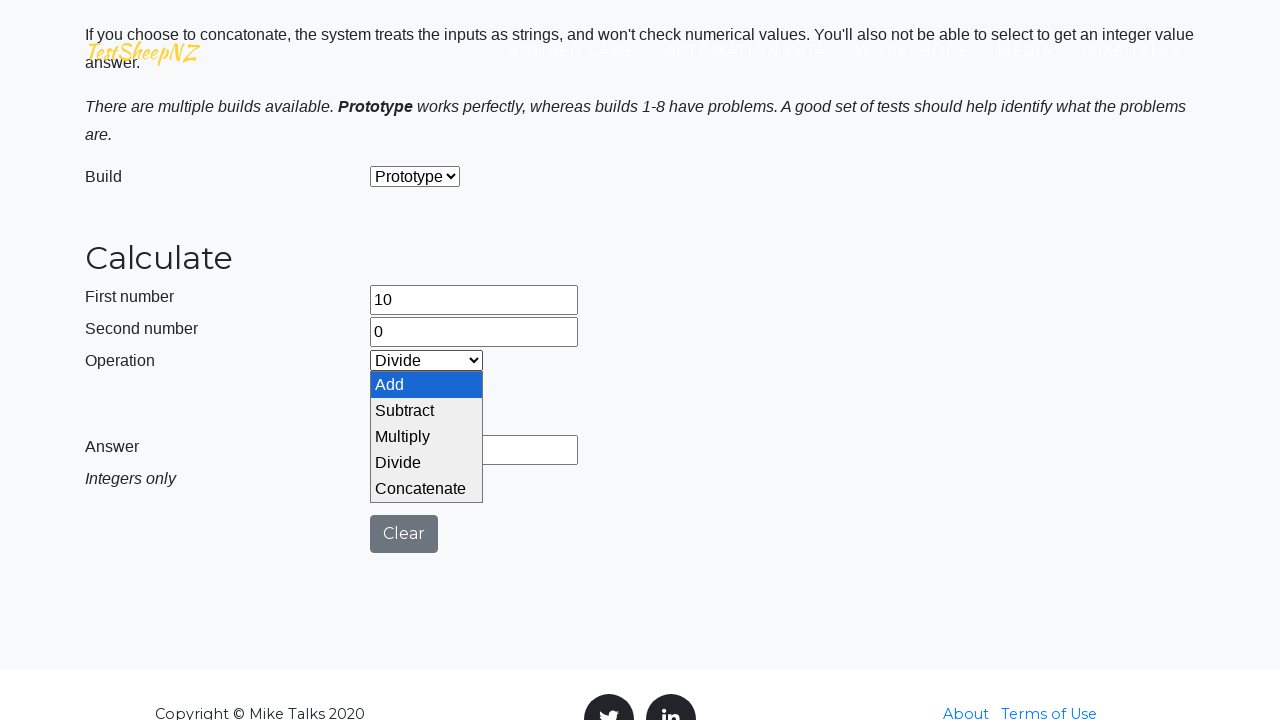

Clicked calculate button to divide 10 by 0 at (422, 400) on #calculateButton
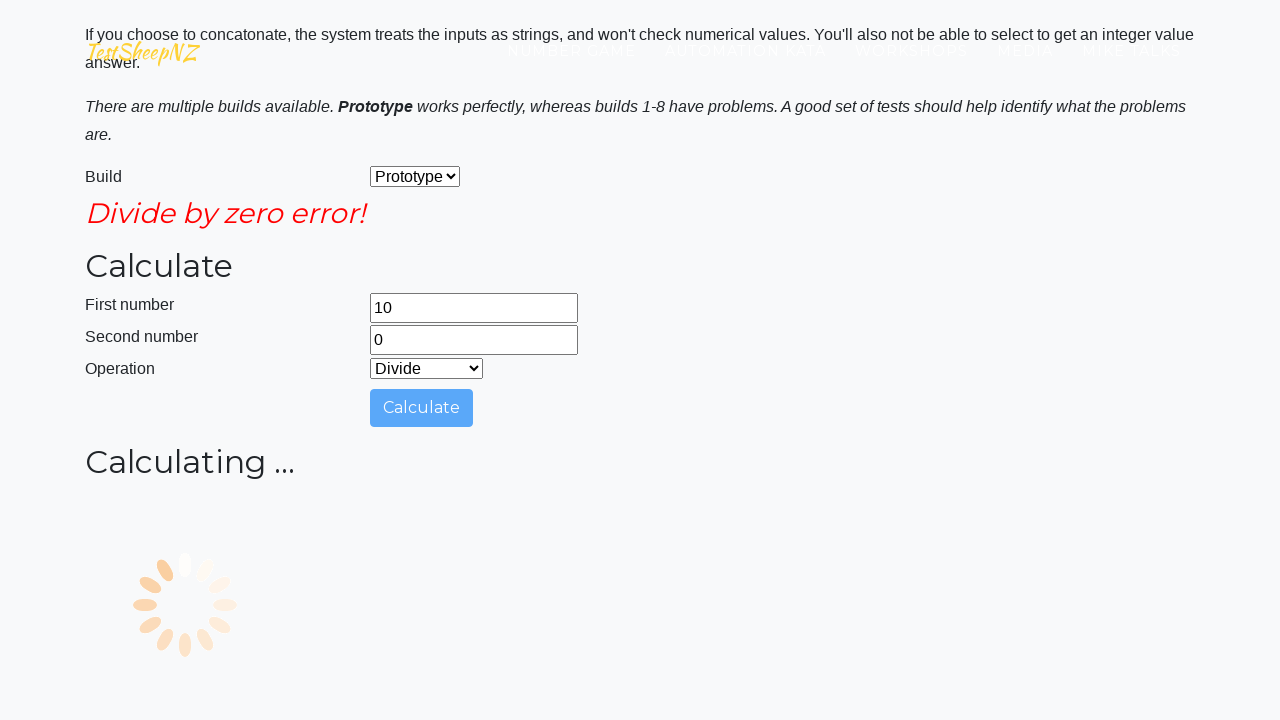

Error message appeared for division by zero
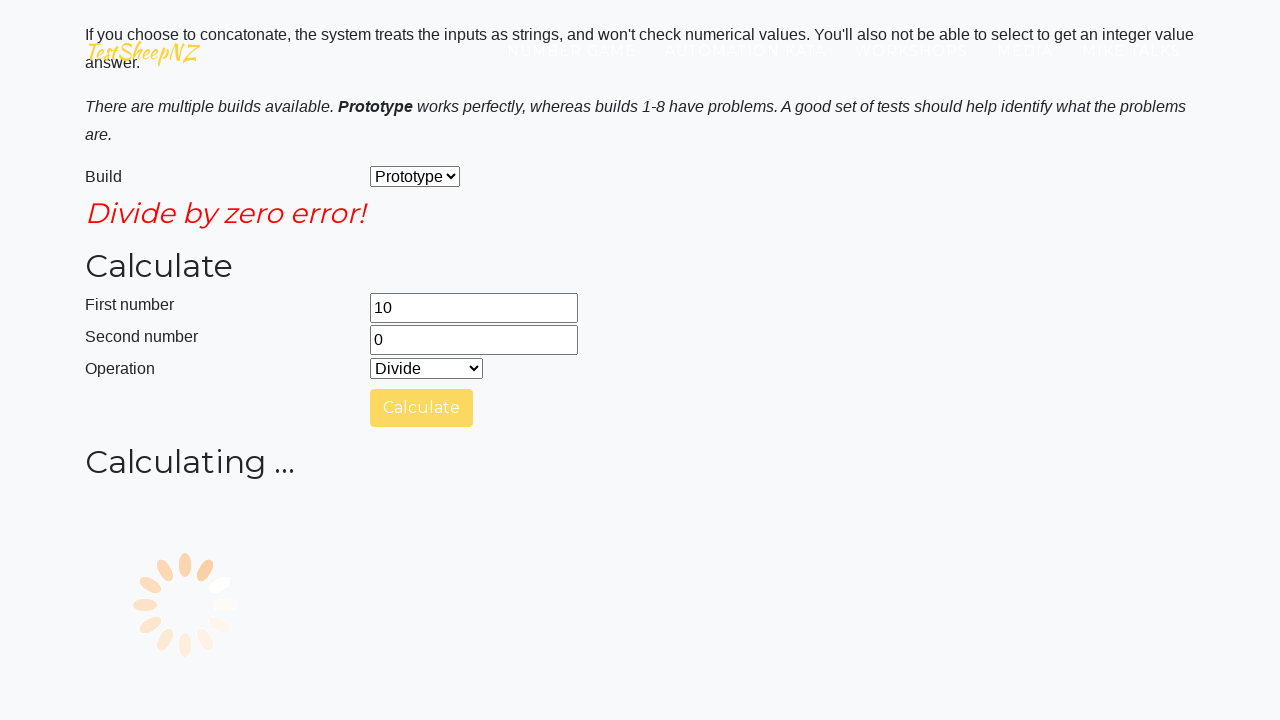

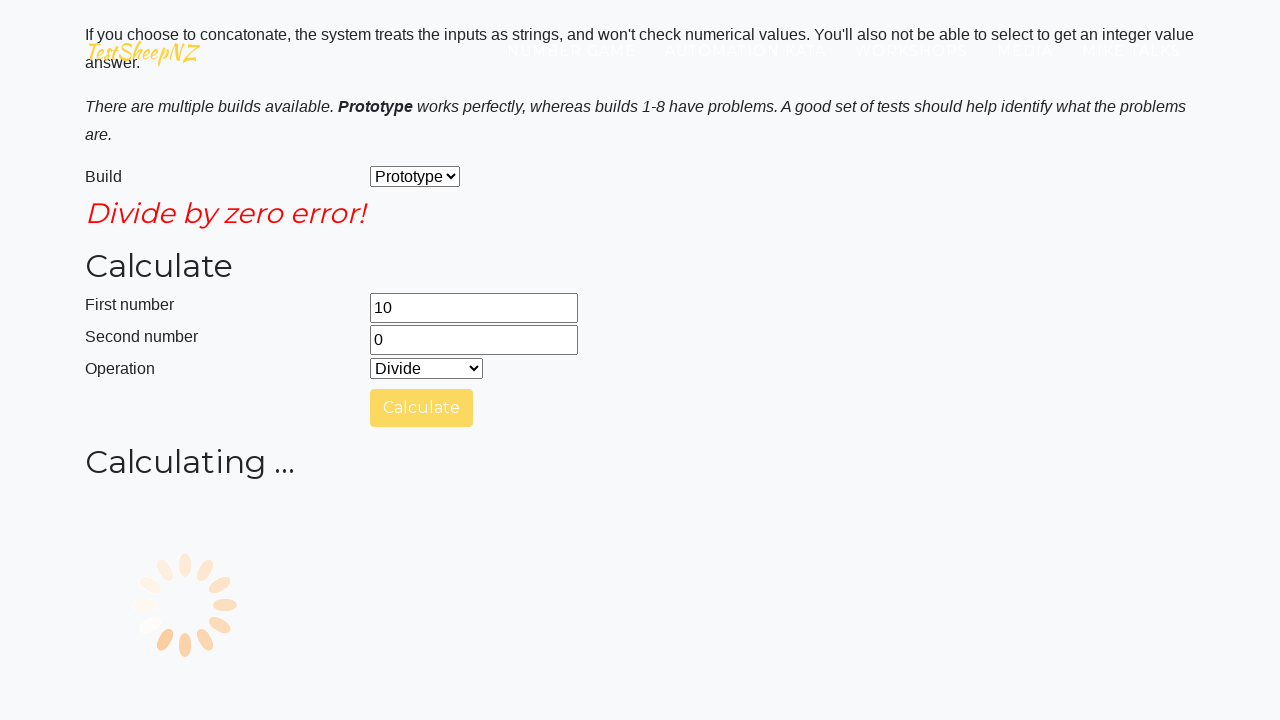